Tests the Python.org website search functionality by entering a search query and submitting it

Starting URL: http://www.python.org

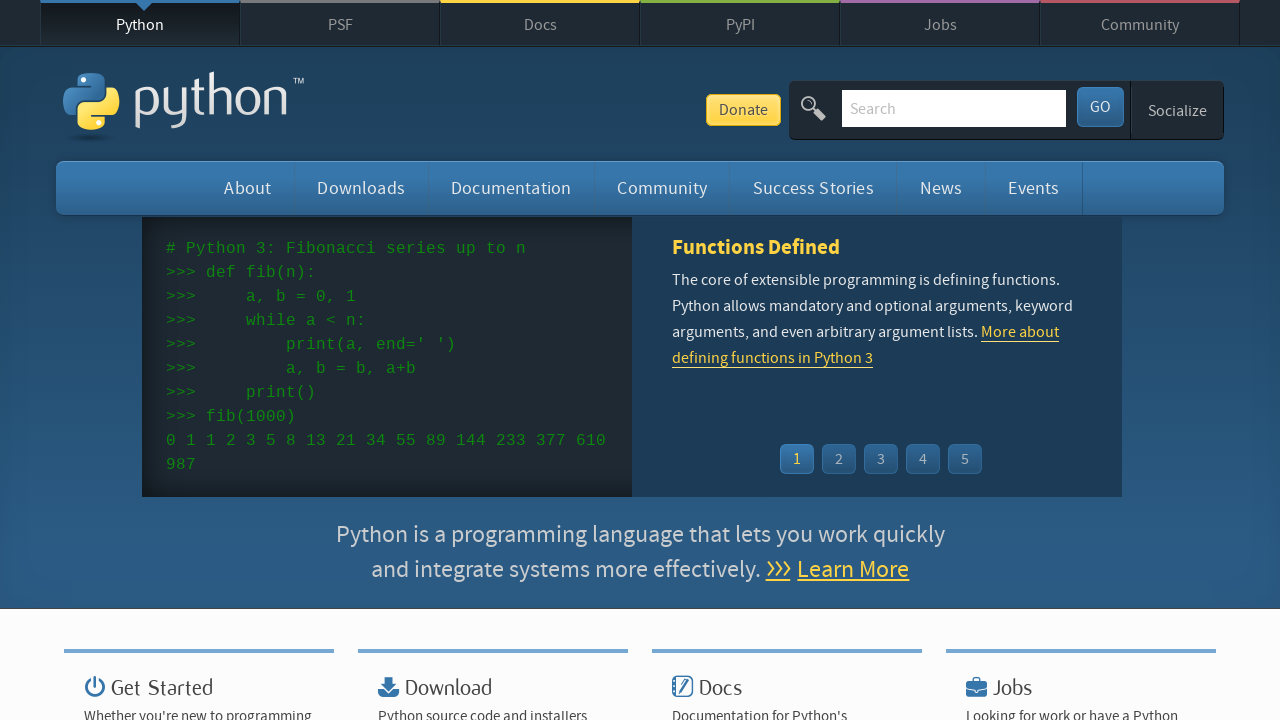

Verified 'Python' is in the page title
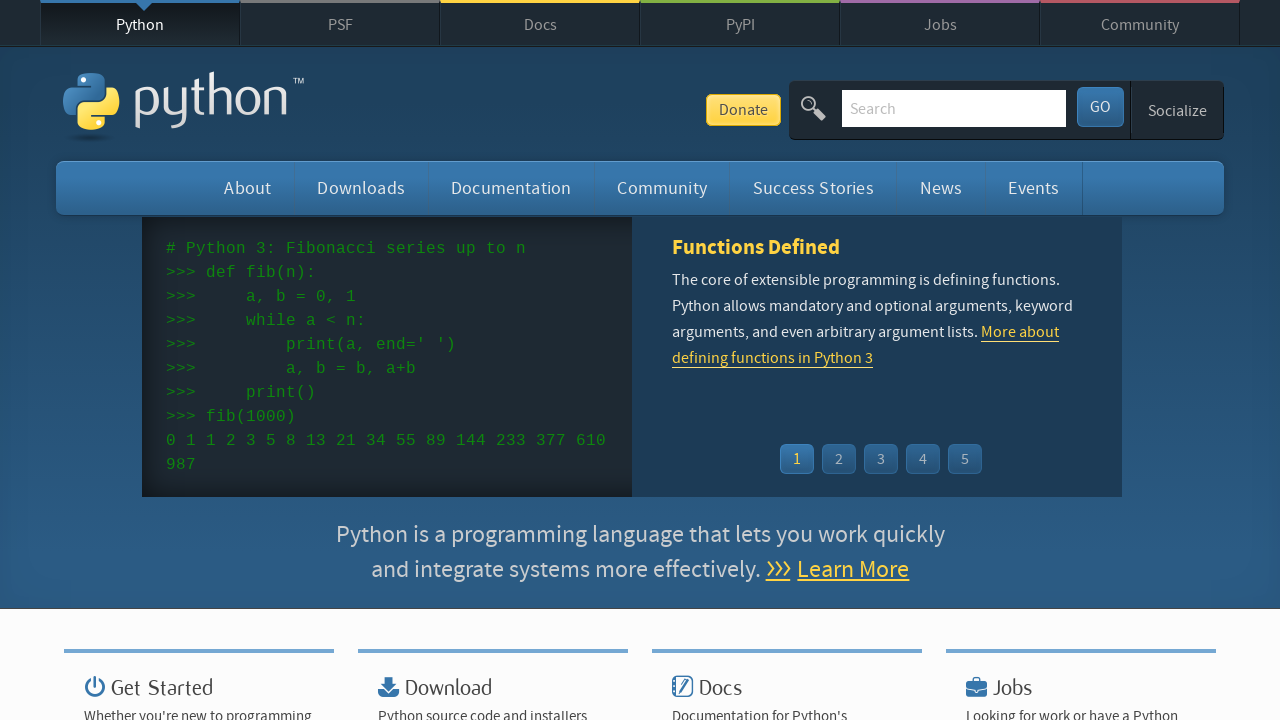

Located search input field with name='q'
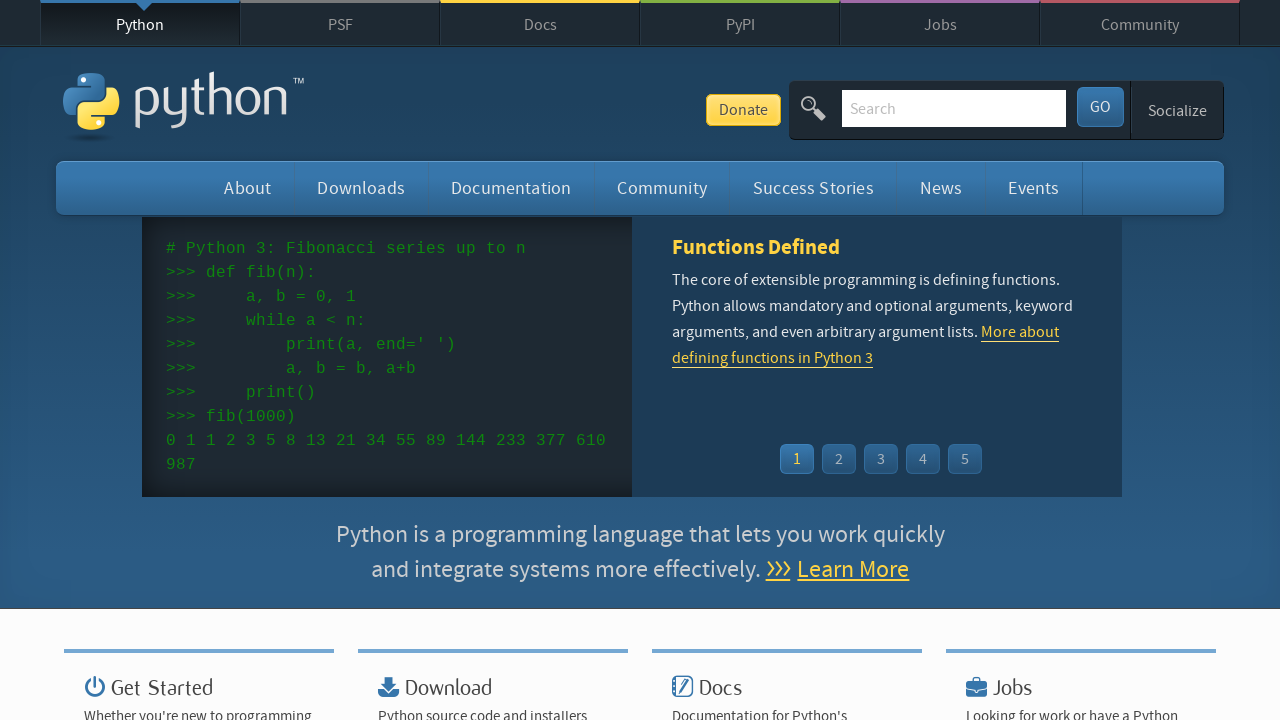

Filled search input with 'documentation' on input[name='q']
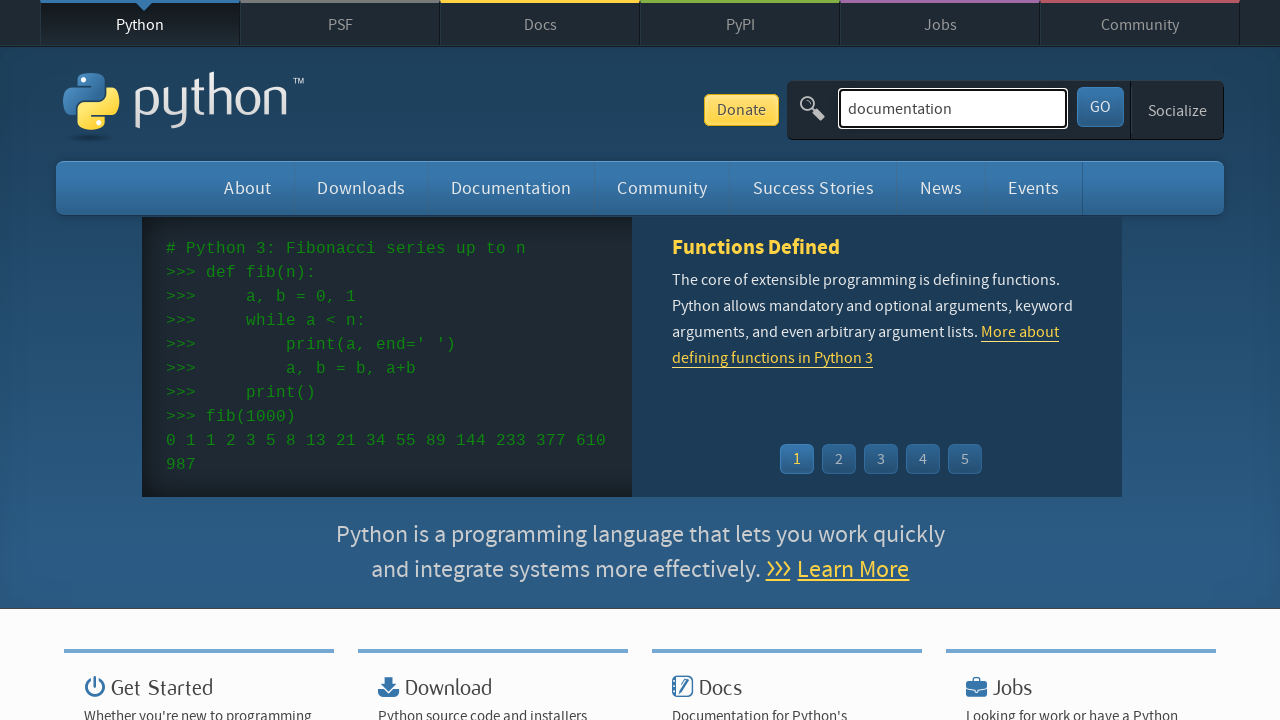

Pressed Enter to submit the search query on input[name='q']
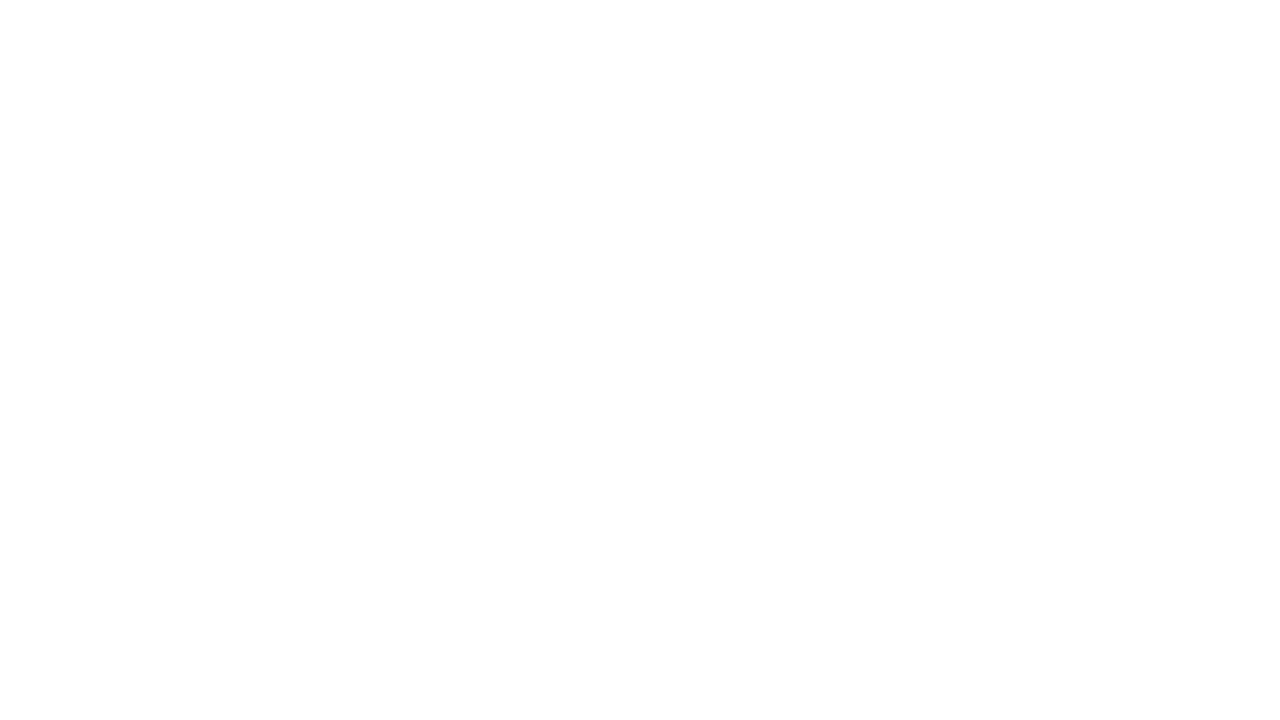

Waited for search results page to load (networkidle)
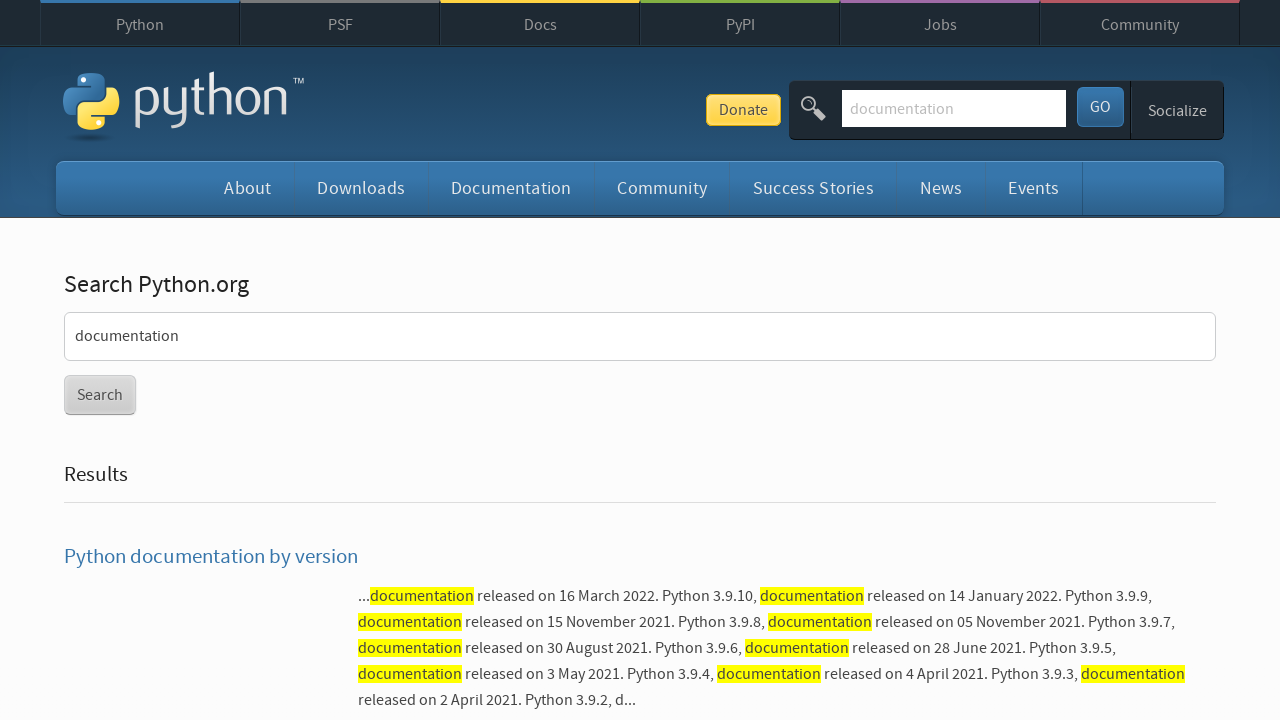

Verified search results were found (no 'No results found' message)
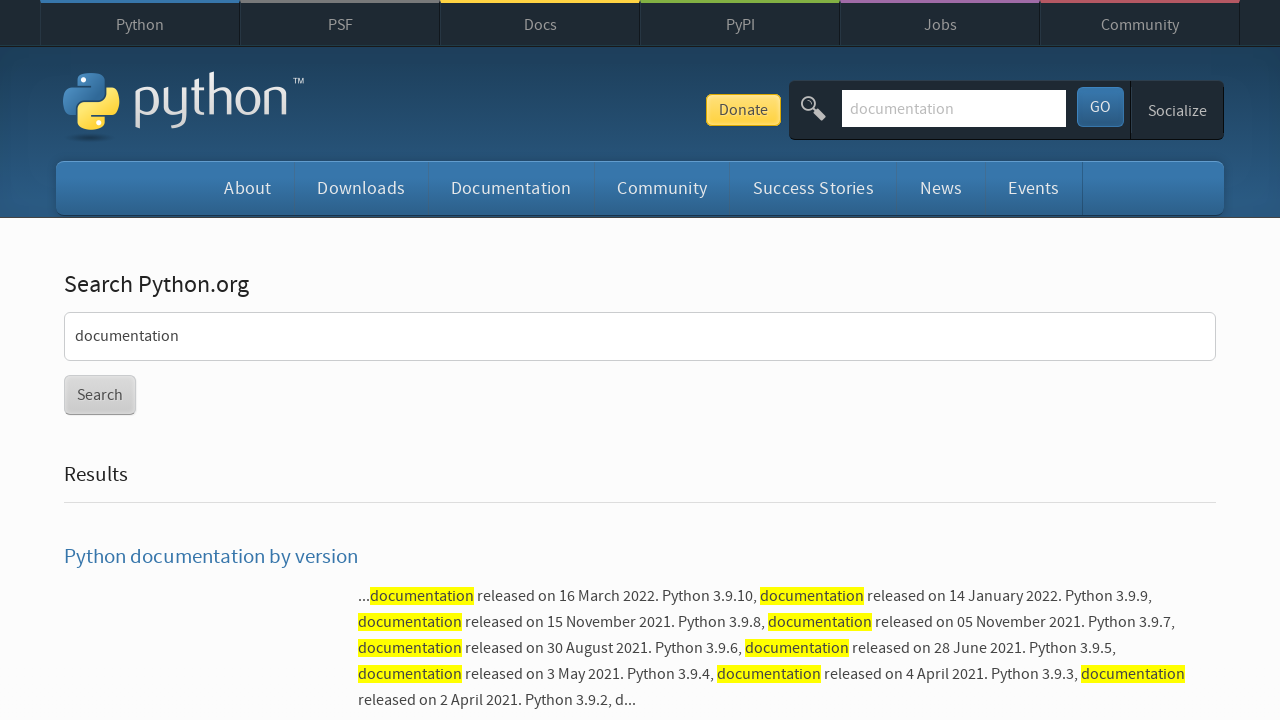

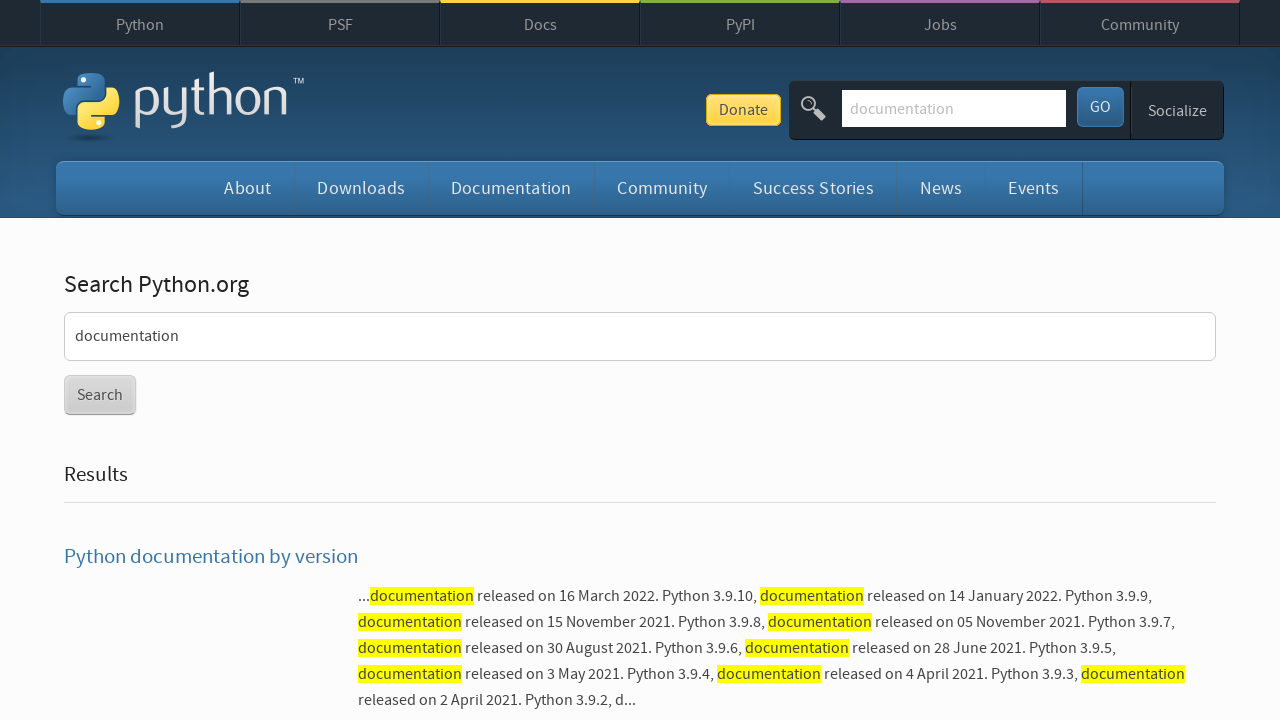